Tests various input field interactions on LeafGround's input practice page including typing text, appending text, clearing fields, using keyboard keys (Tab, Enter), interacting with a text editor, and manipulating a slider control.

Starting URL: https://www.leafground.com/input.xhtml

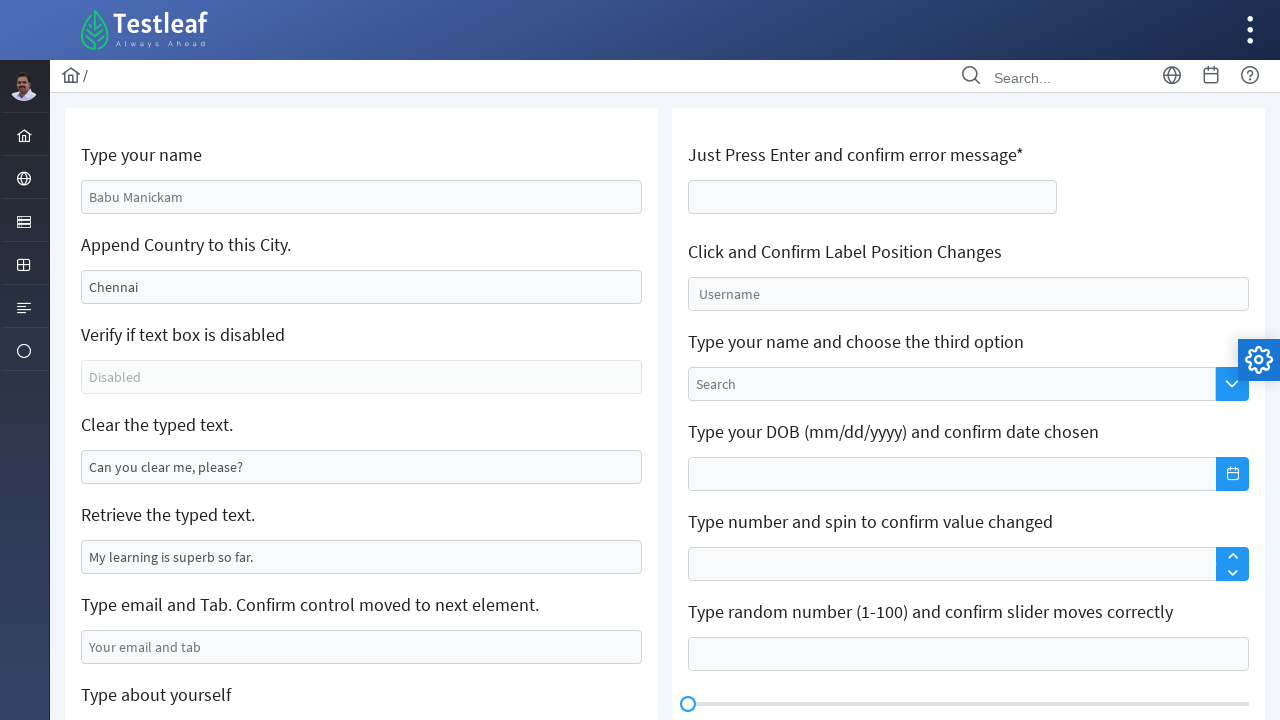

Filled name field with 'Sarah Thompson' on #j_idt88\:name
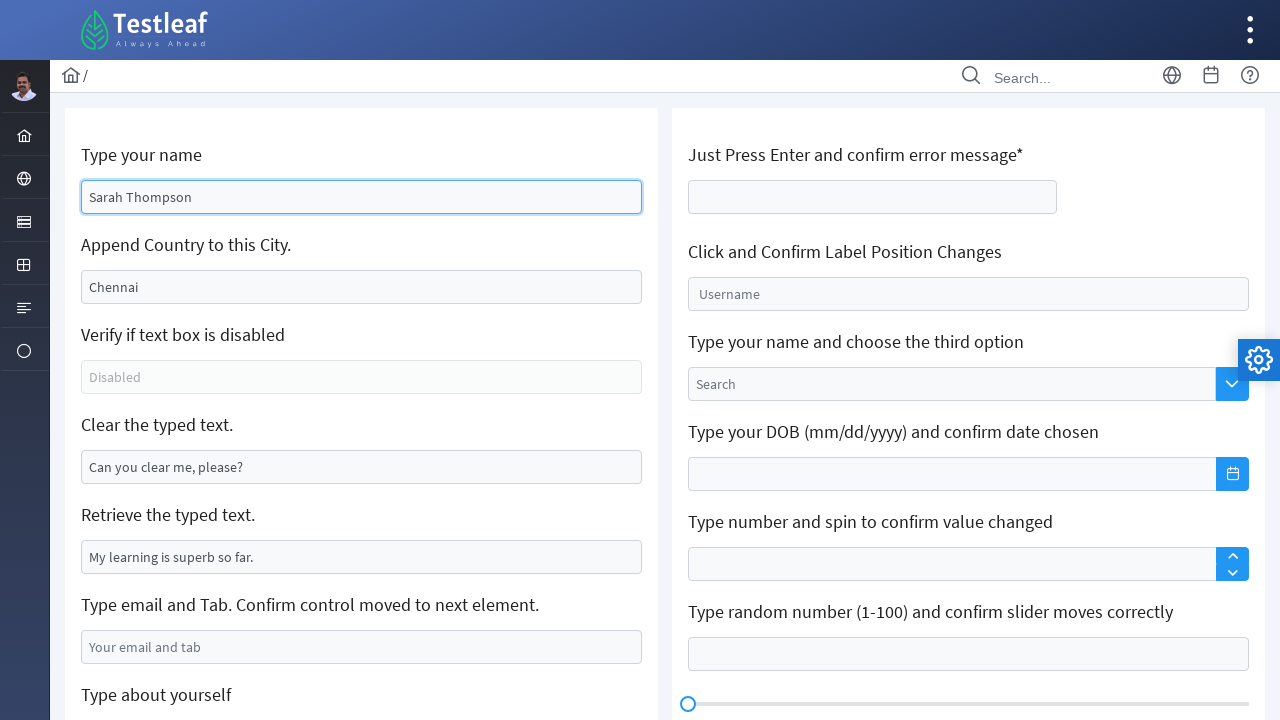

Filled city field with 'California' on #j_idt88\:j_idt91
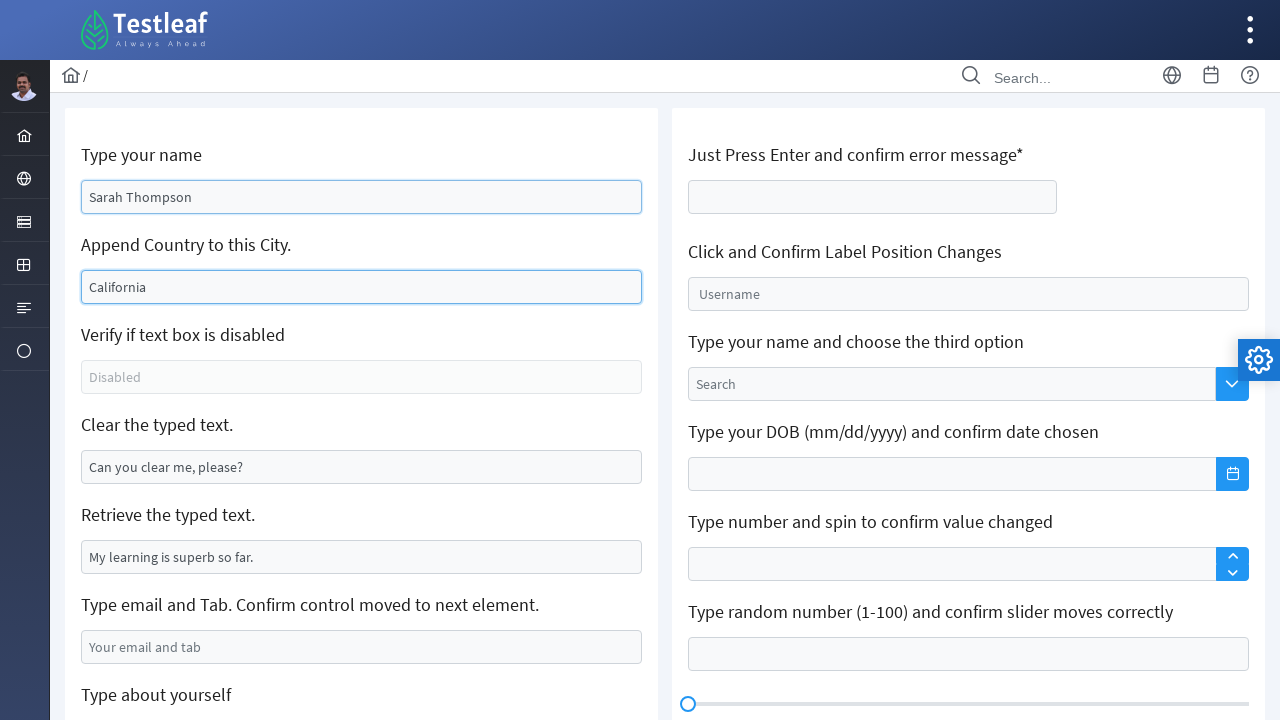

Verified disabled text box element is present
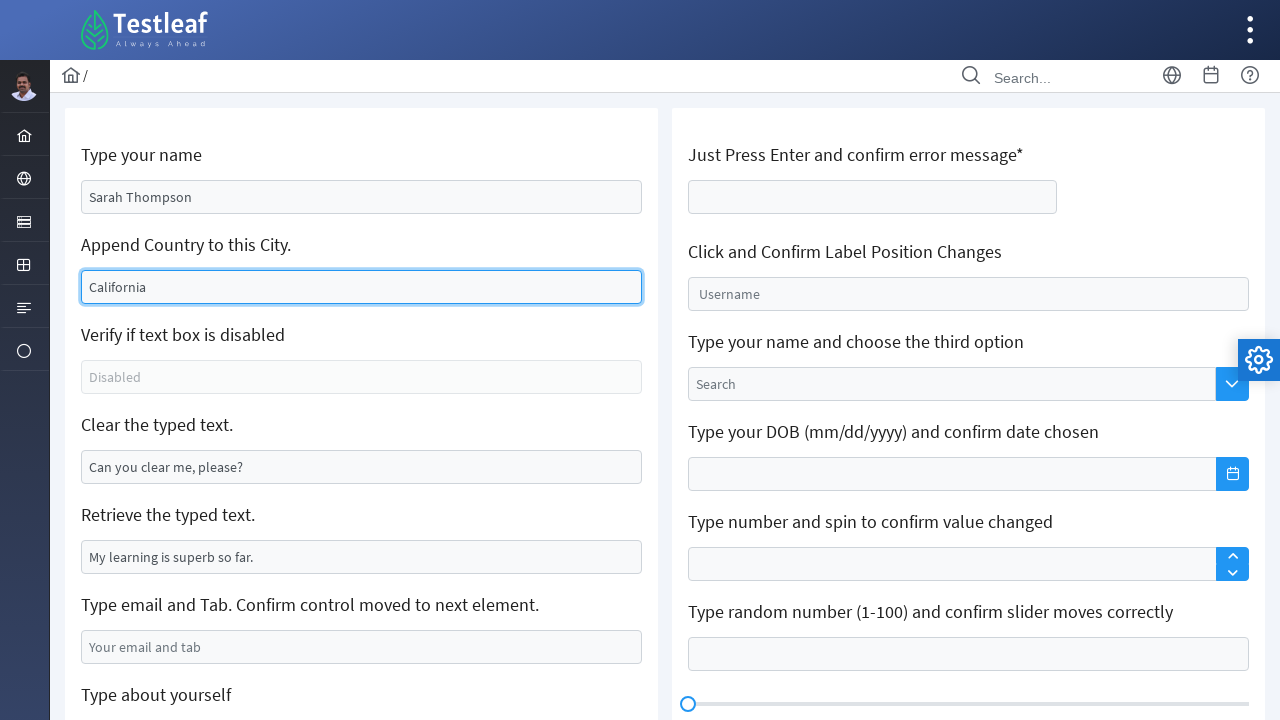

Cleared text from clearable field on #j_idt88\:j_idt95
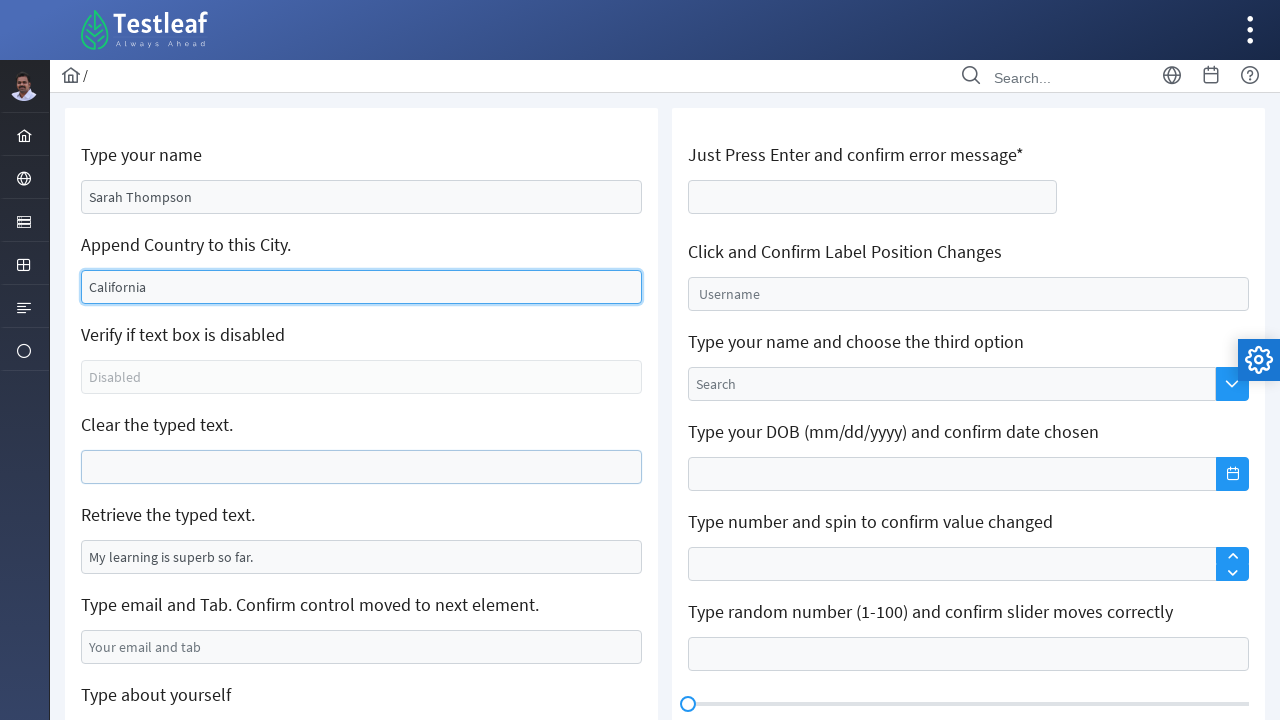

Verified pre-filled field exists
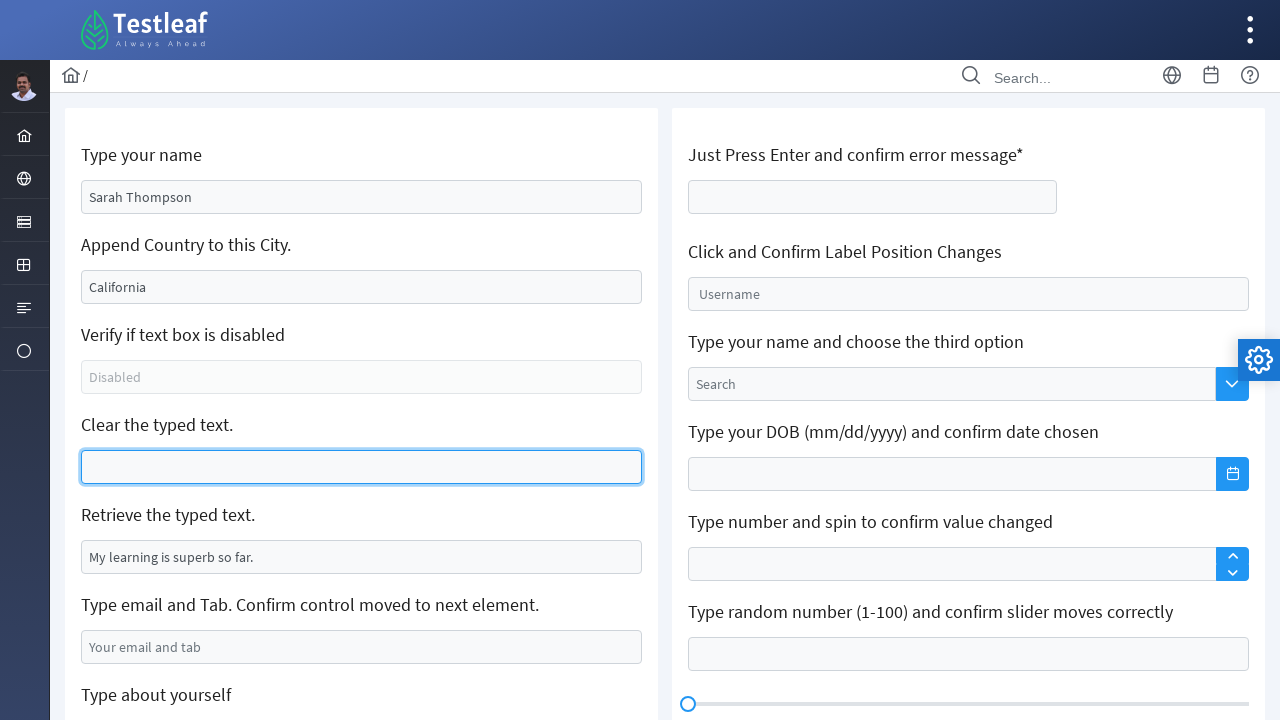

Filled email field with 'sarah.test@example.com' on #j_idt88\:j_idt99
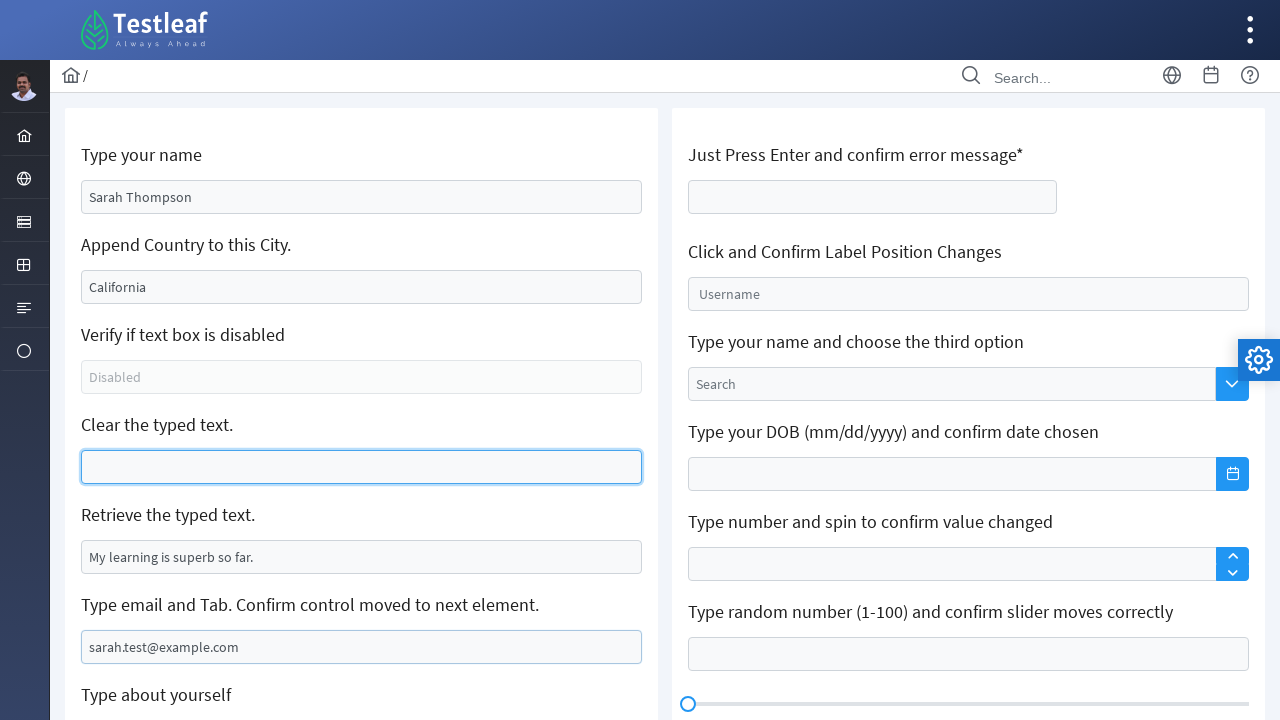

Pressed Tab key to move to next element on #j_idt88\:j_idt99
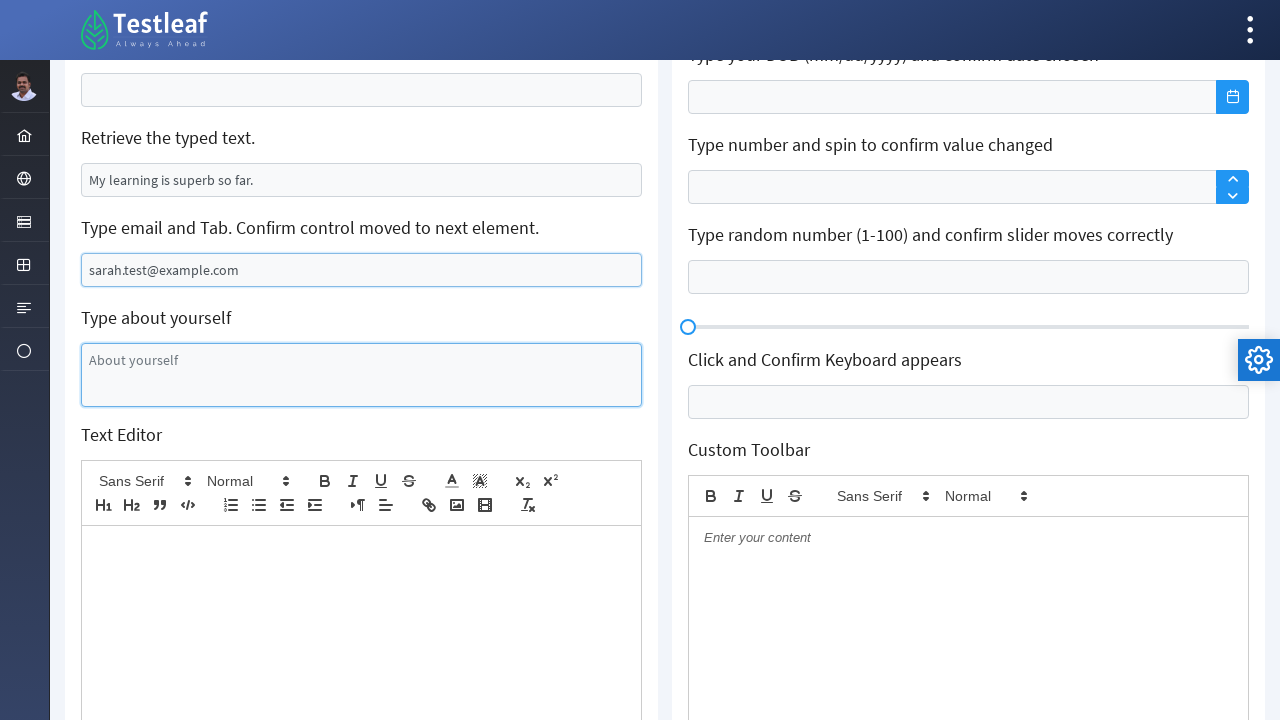

Clicked text editor size dropdown at (247, 481) on (//*[@class='ql-size ql-picker'])[1]
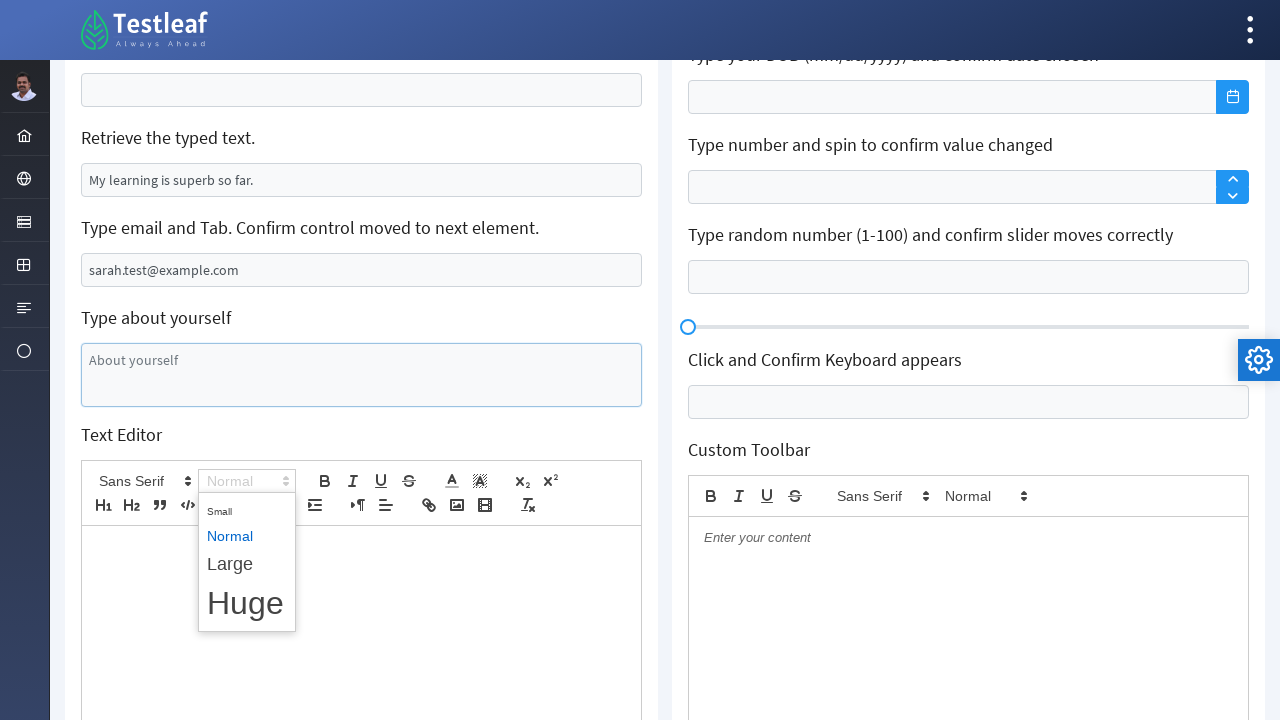

Waited for dropdown animation to complete
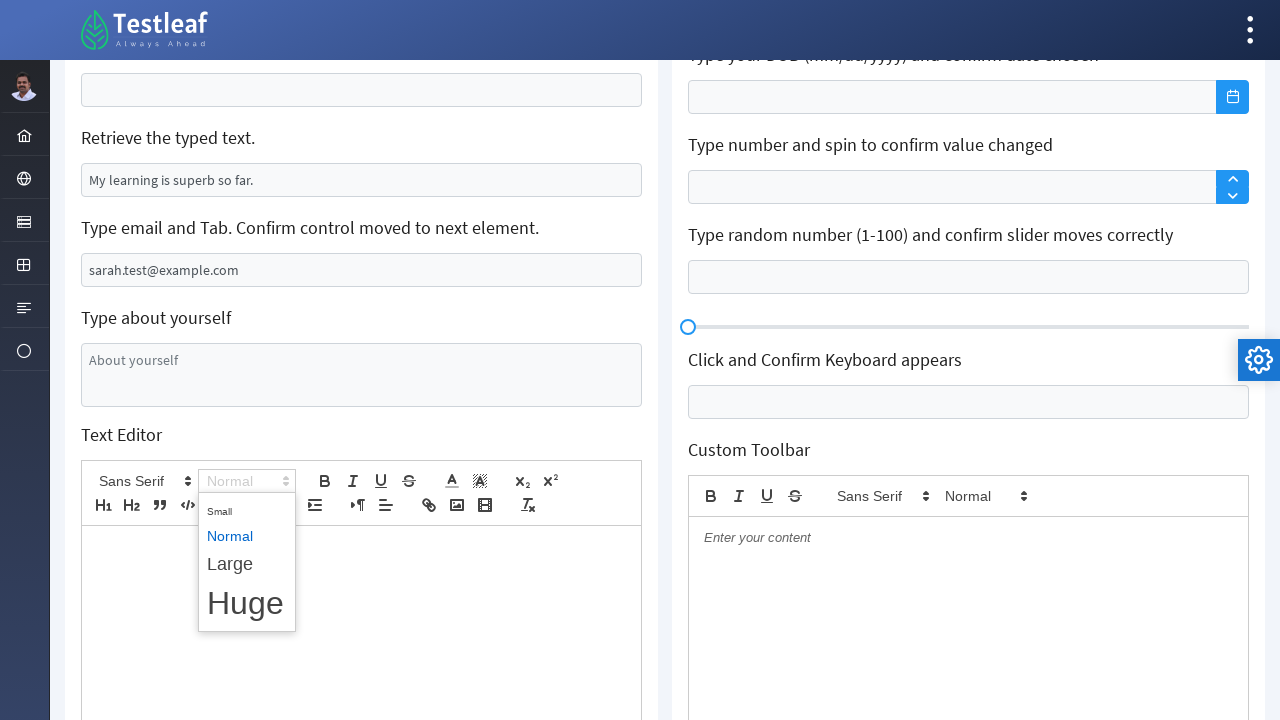

Selected 'huge' font size option at (247, 604) on xpath=//span[@data-value='huge']
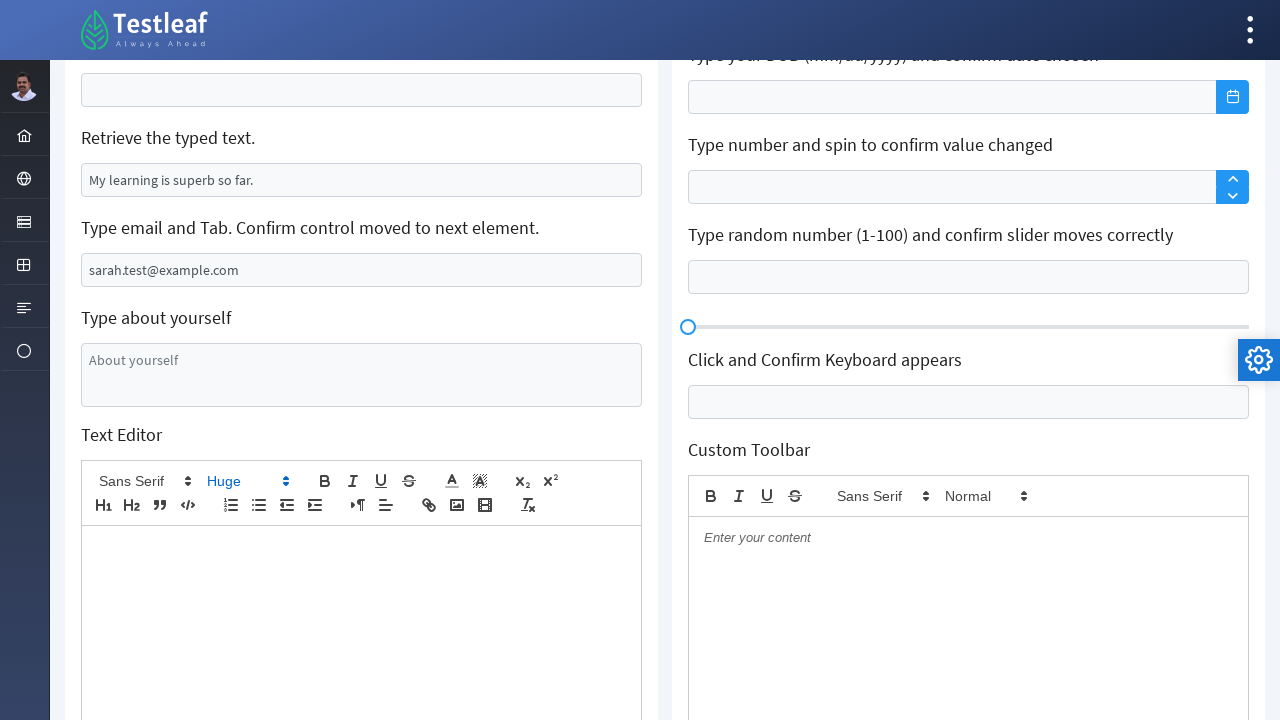

Waited for font size change to apply
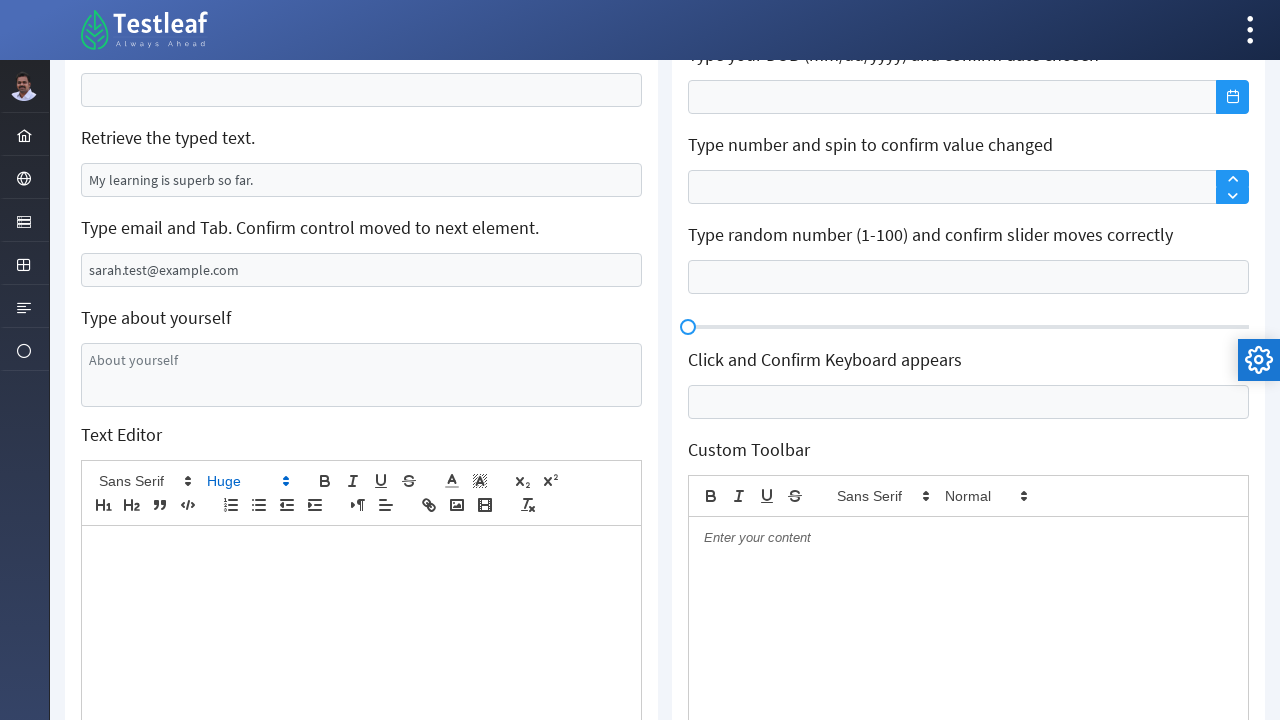

Typed 'Sarah Thompson' in text editor on (//div[@class='ql-editor ql-blank'])[1]
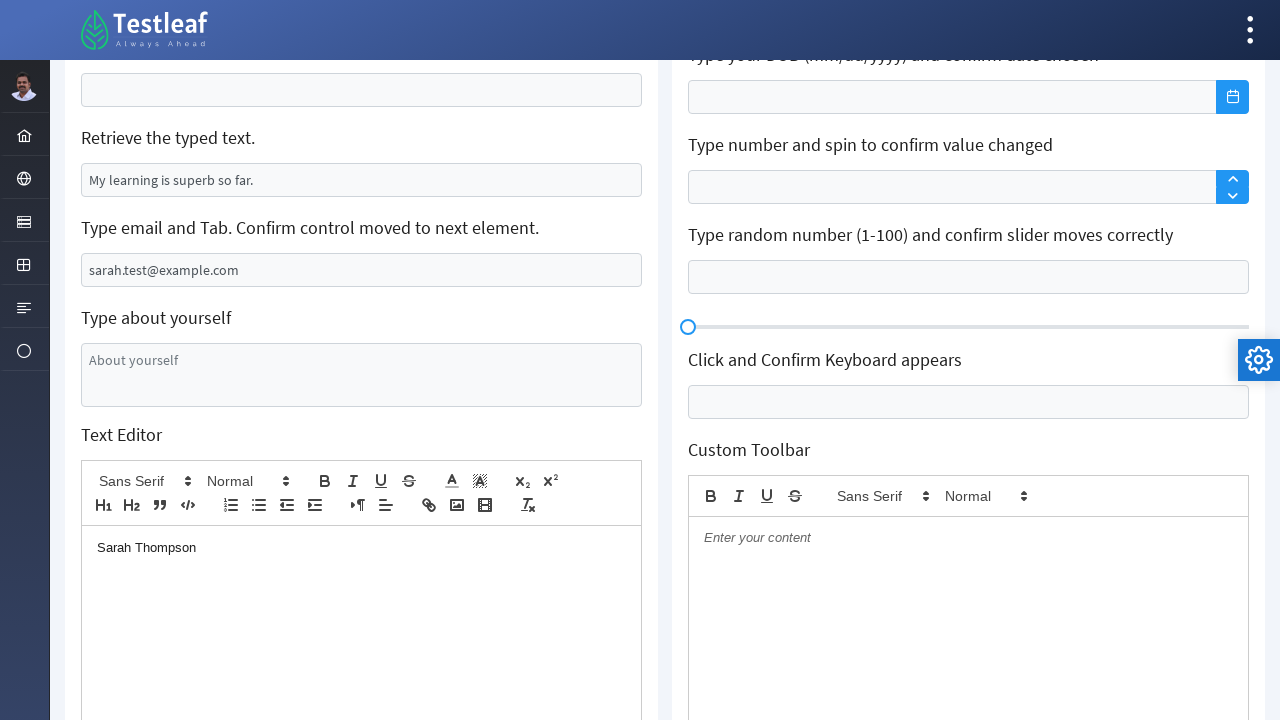

Pressed Enter on empty age field to trigger validation on #j_idt106\:thisform\:age
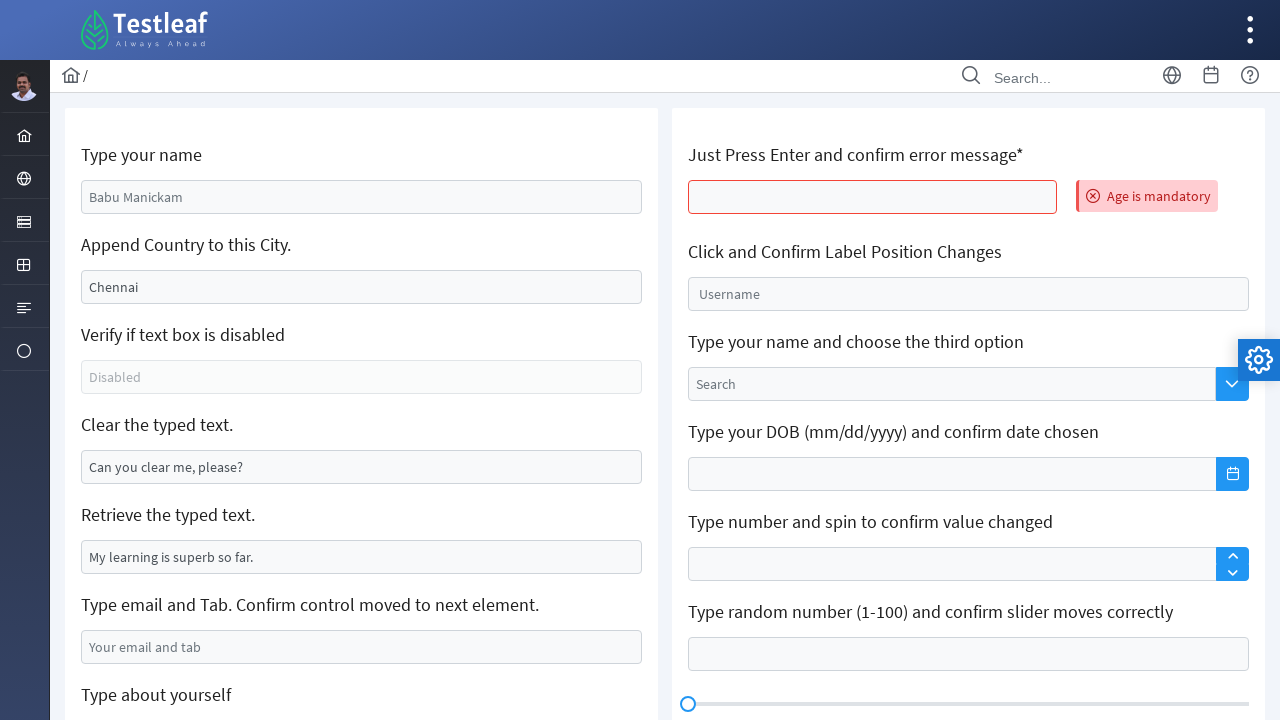

Verified 'Age is mandatory' error message appeared
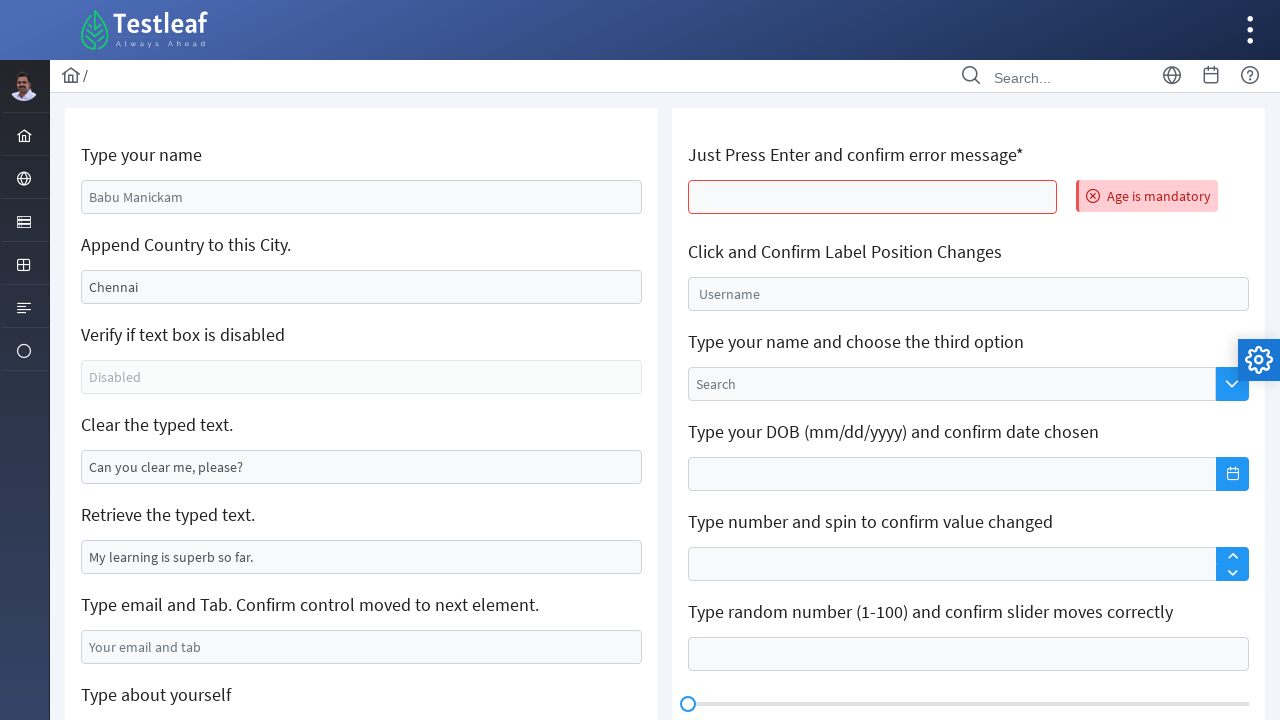

Clicked on floating label input field at (968, 294) on #j_idt106\:float-input
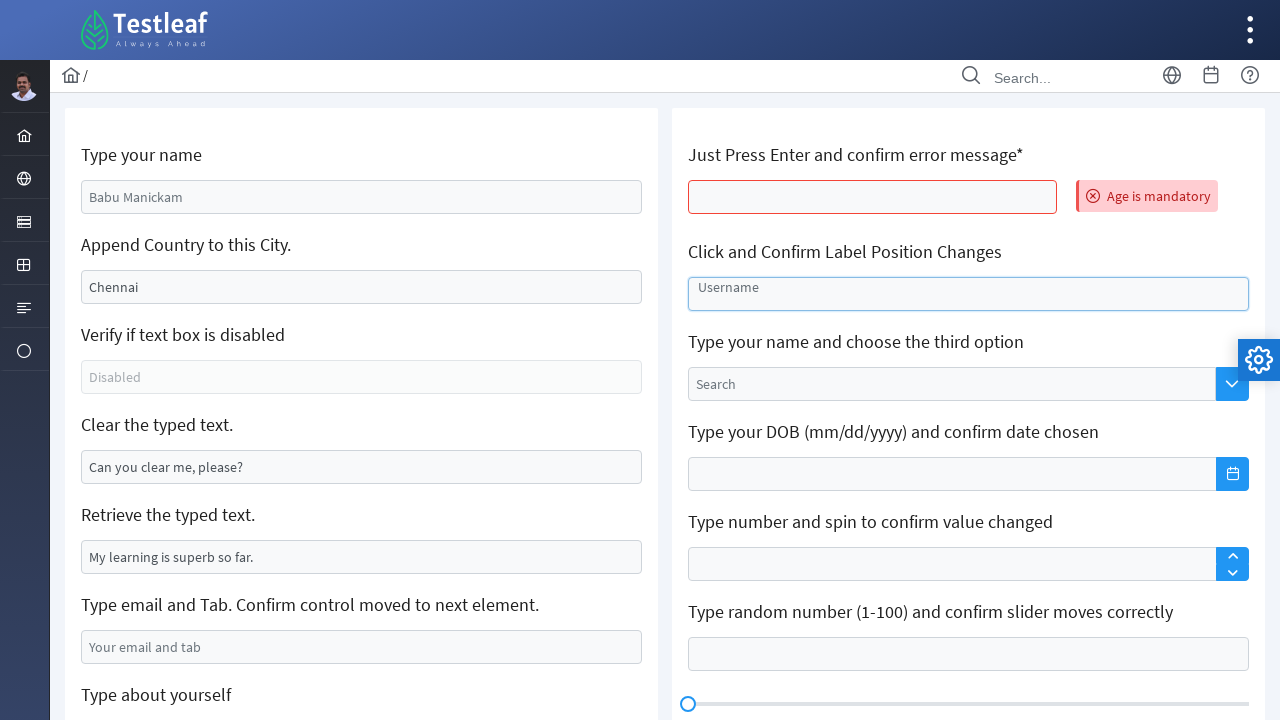

Filled slider field with value '30' on #j_idt106\:slider
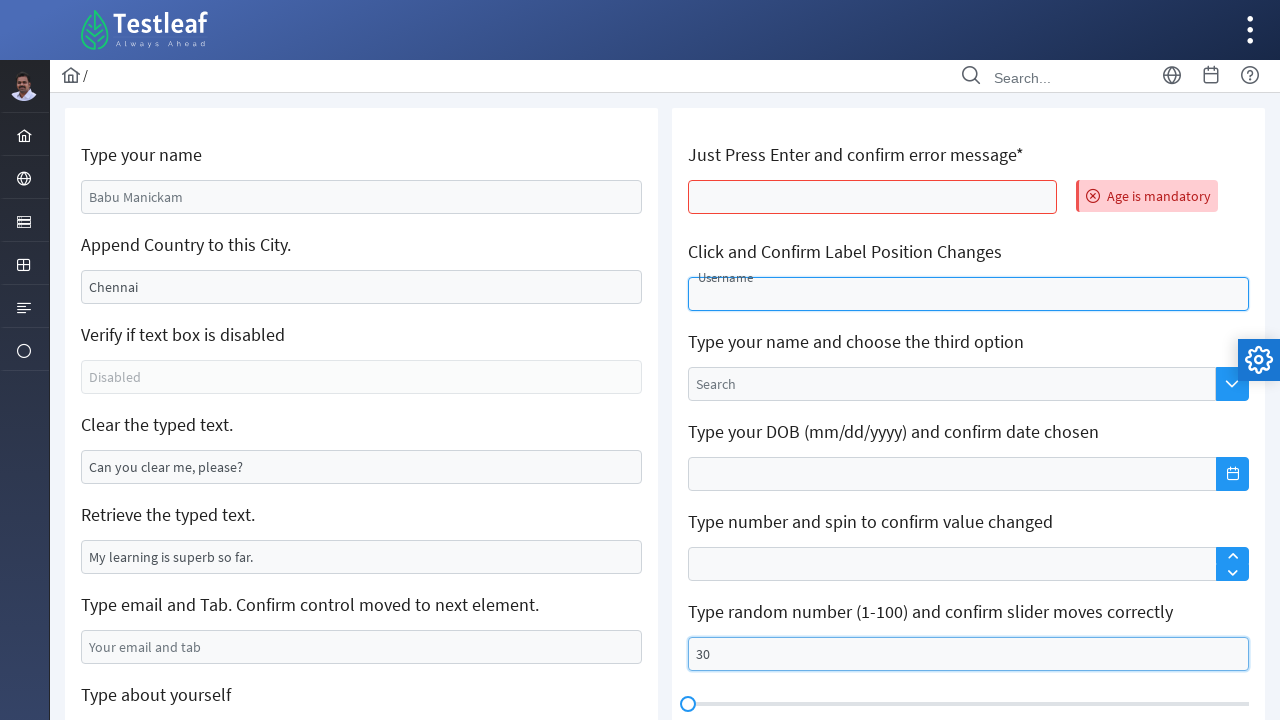

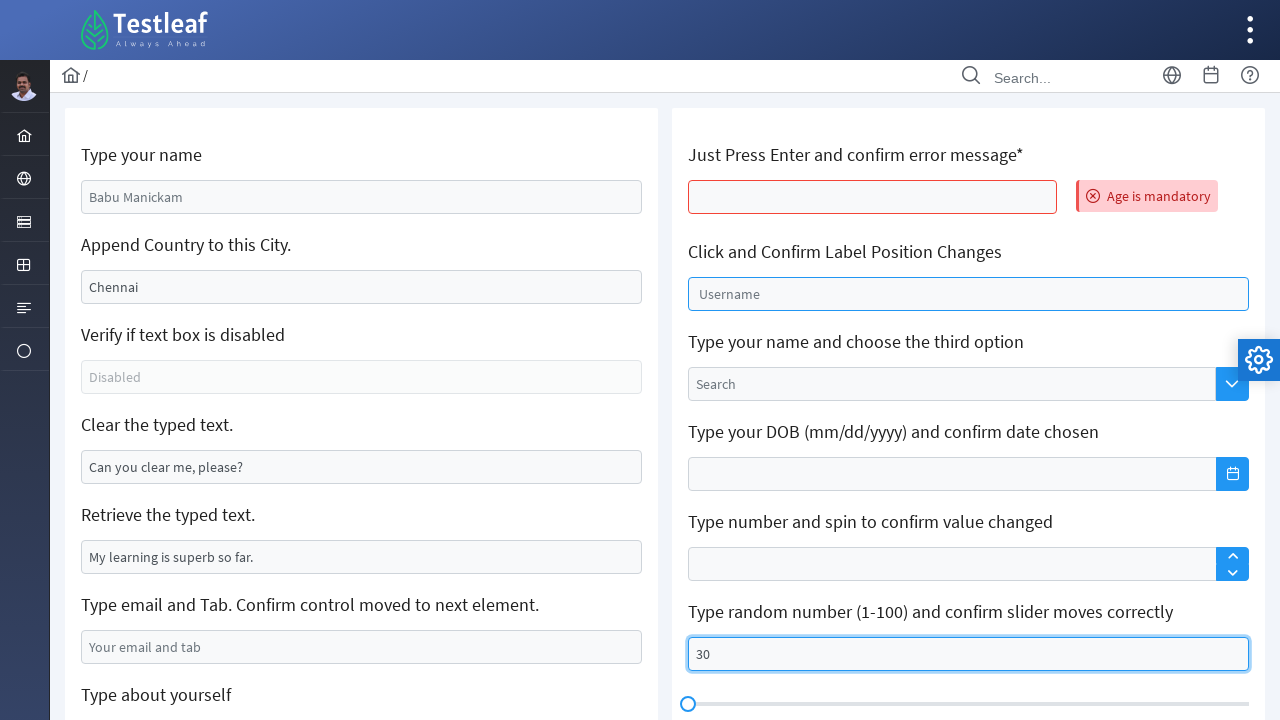